Tests the lottery results search functionality on a Chinese lottery website by selecting custom date range, entering start and end dates, and submitting the search to verify results are displayed.

Starting URL: https://www.zhcw.com/kjxx/ssq/

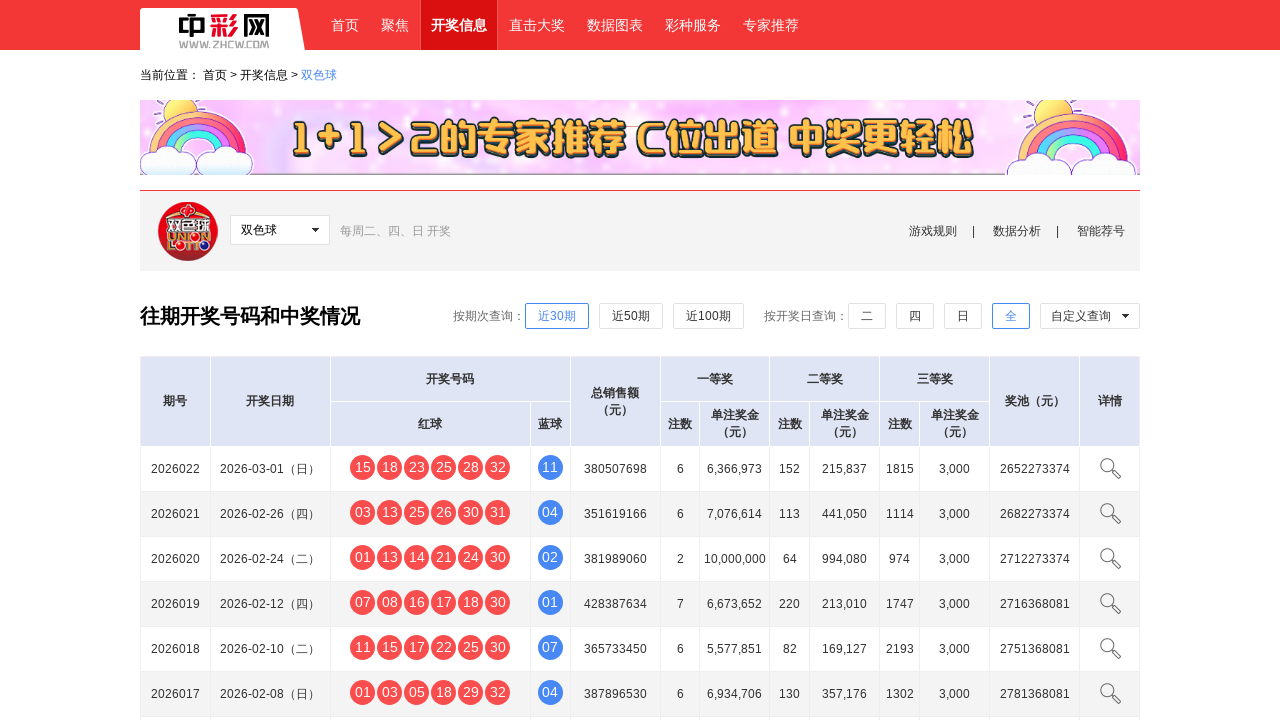

Waited for page to load
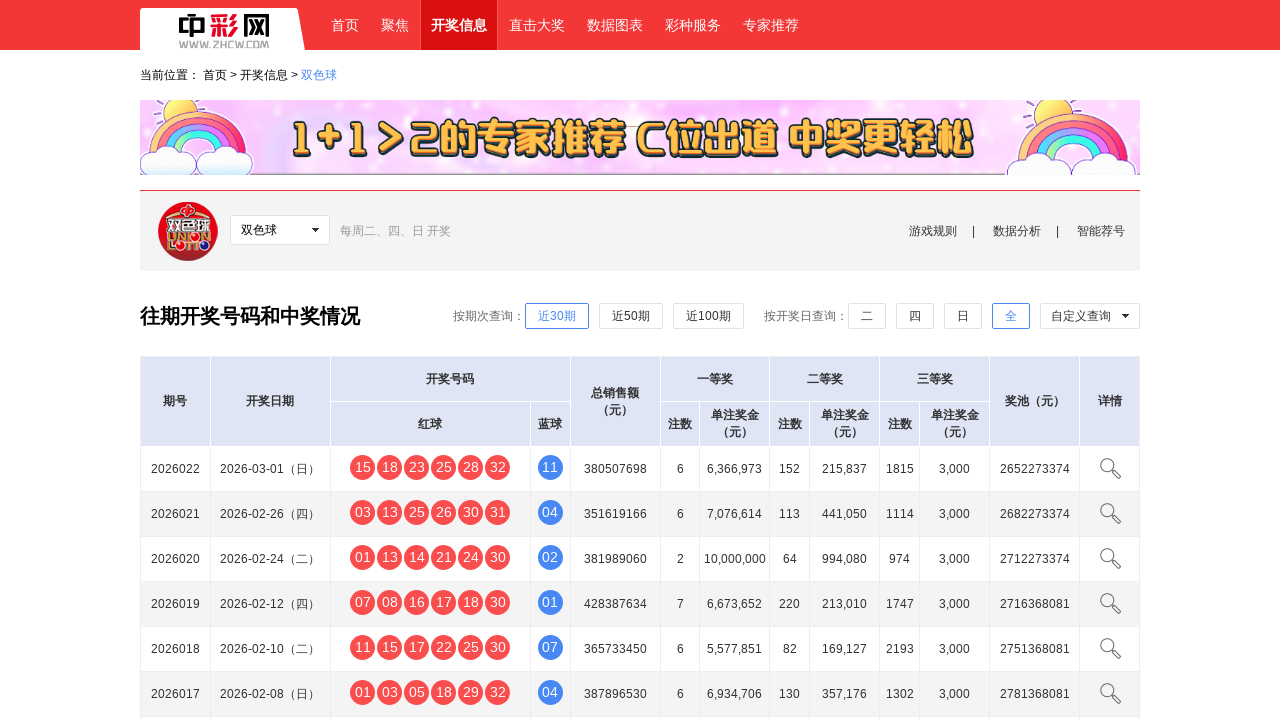

Clicked on custom date range selector at (1081, 316) on xpath=/html/body/div[2]/div[3]/div[2]/div[1]/div/div[1]/strong
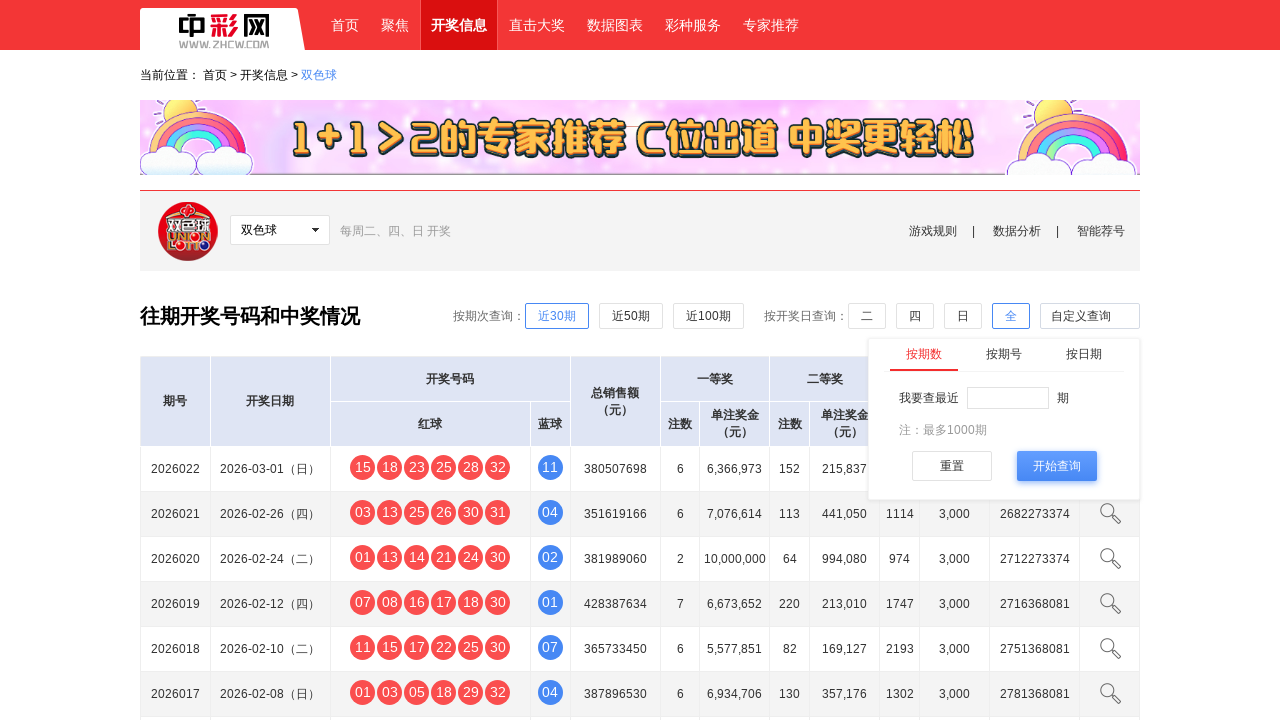

Waited for date range menu to appear
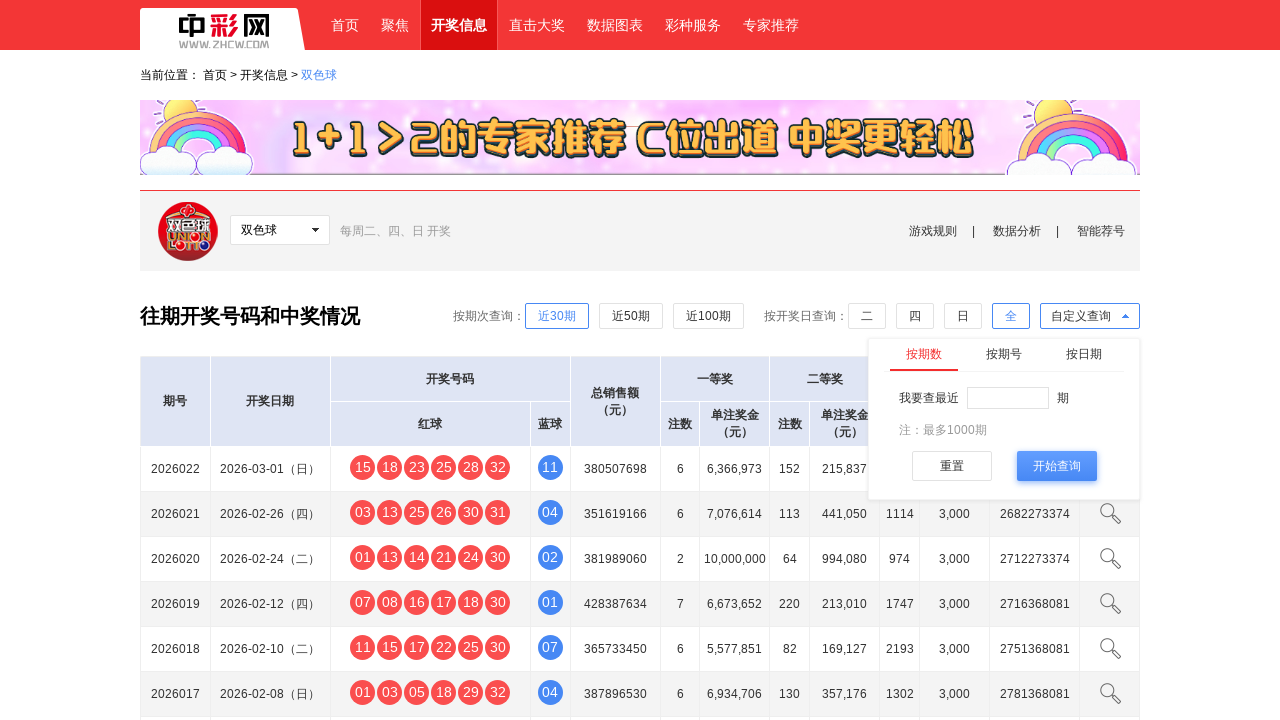

Selected custom date range option at (1084, 354) on xpath=/html/body/div[2]/div[3]/div[2]/div[1]/div/div[2]/div[1]/div[3]
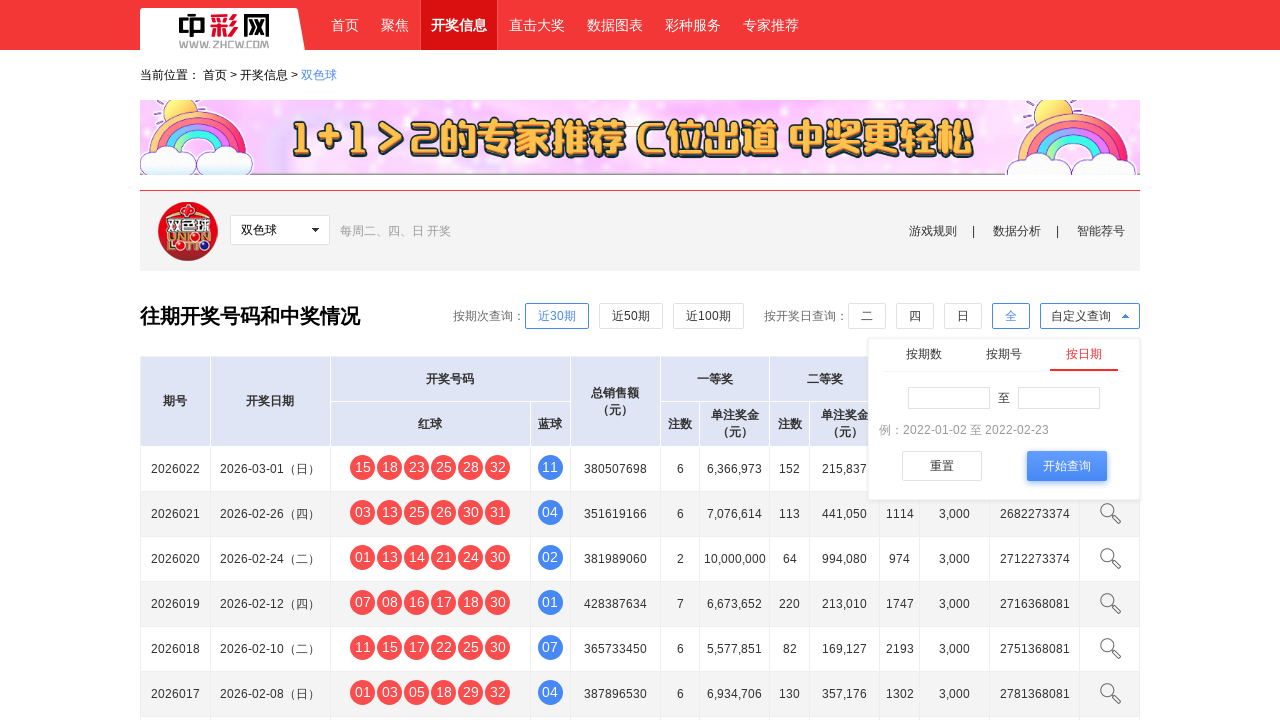

Waited for date input fields to appear
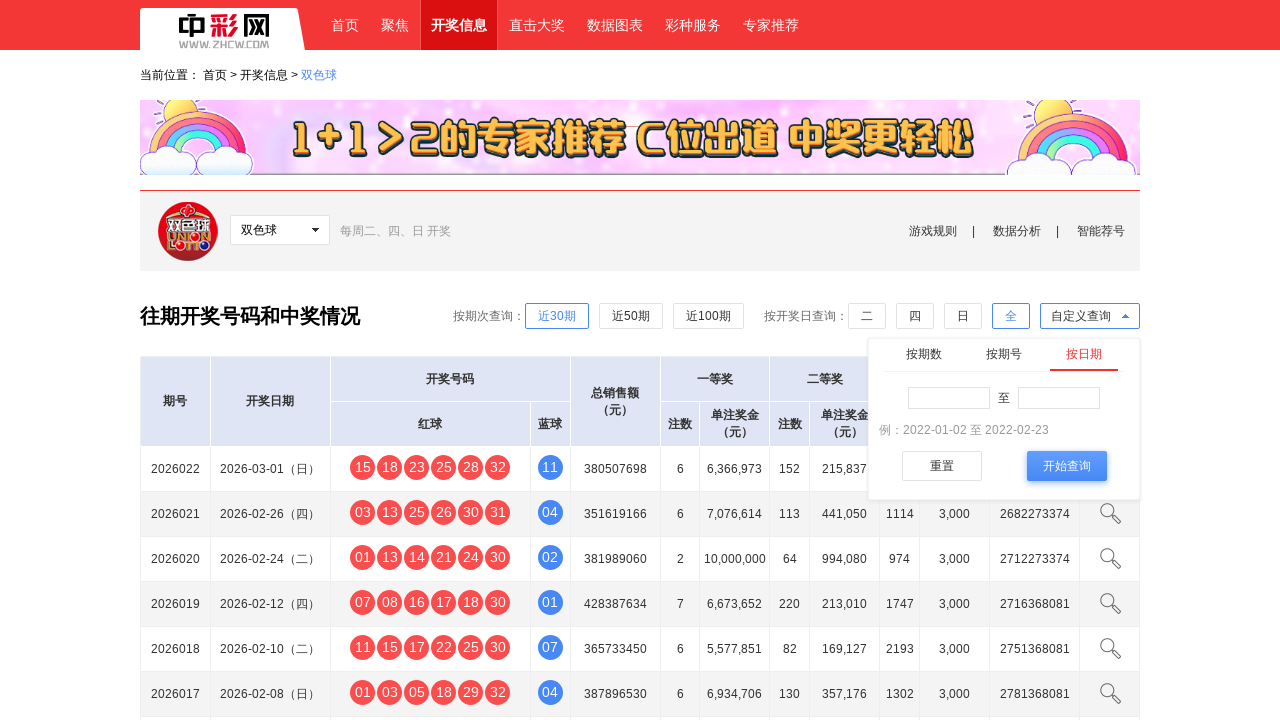

Filled start date with '2024-01-01' on #startC
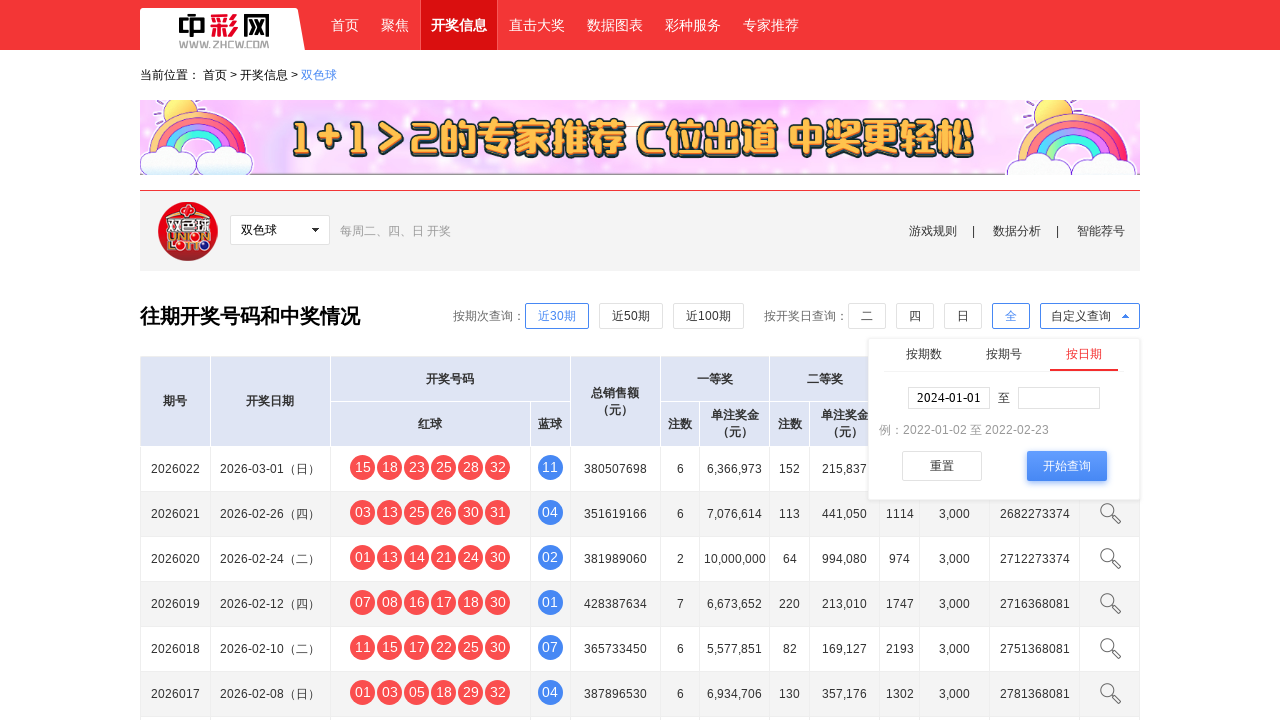

Filled end date with '2024-03-31' on #endC
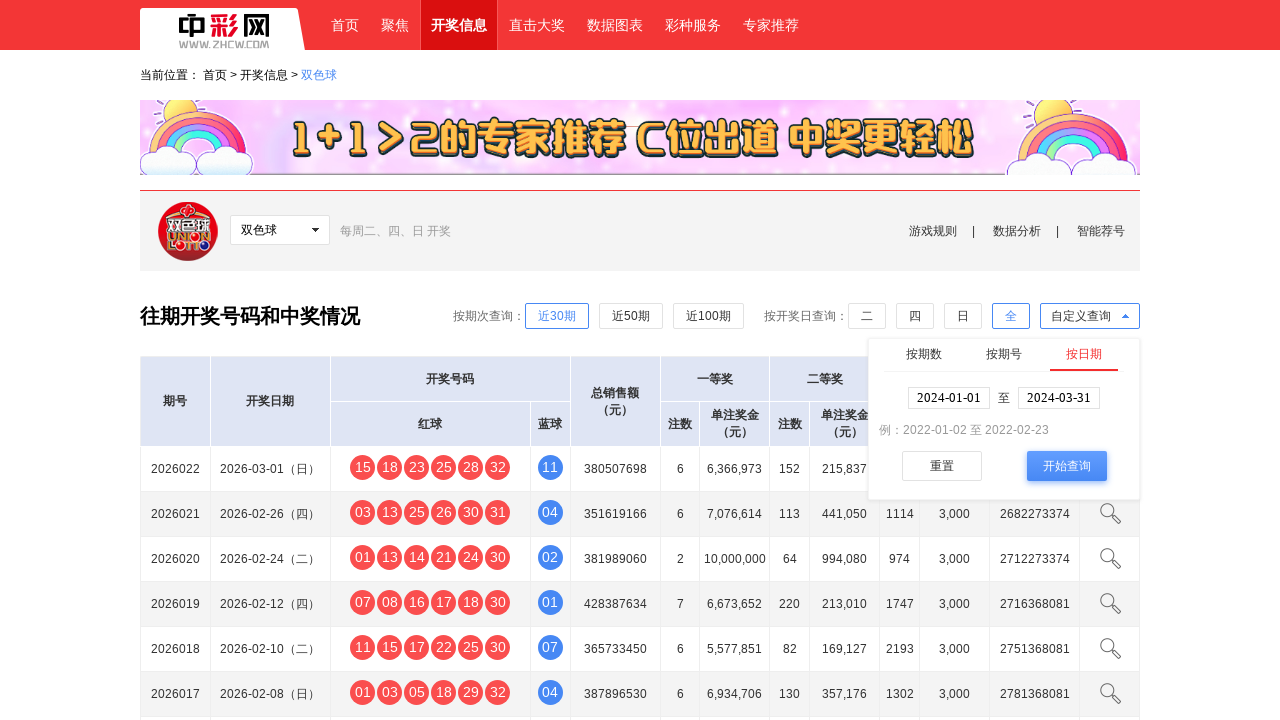

Clicked search button to submit the date range query at (1066, 466) on xpath=/html/body/div[2]/div[3]/div[2]/div[1]/div/div[2]/div[4]/div[2]/div[2]
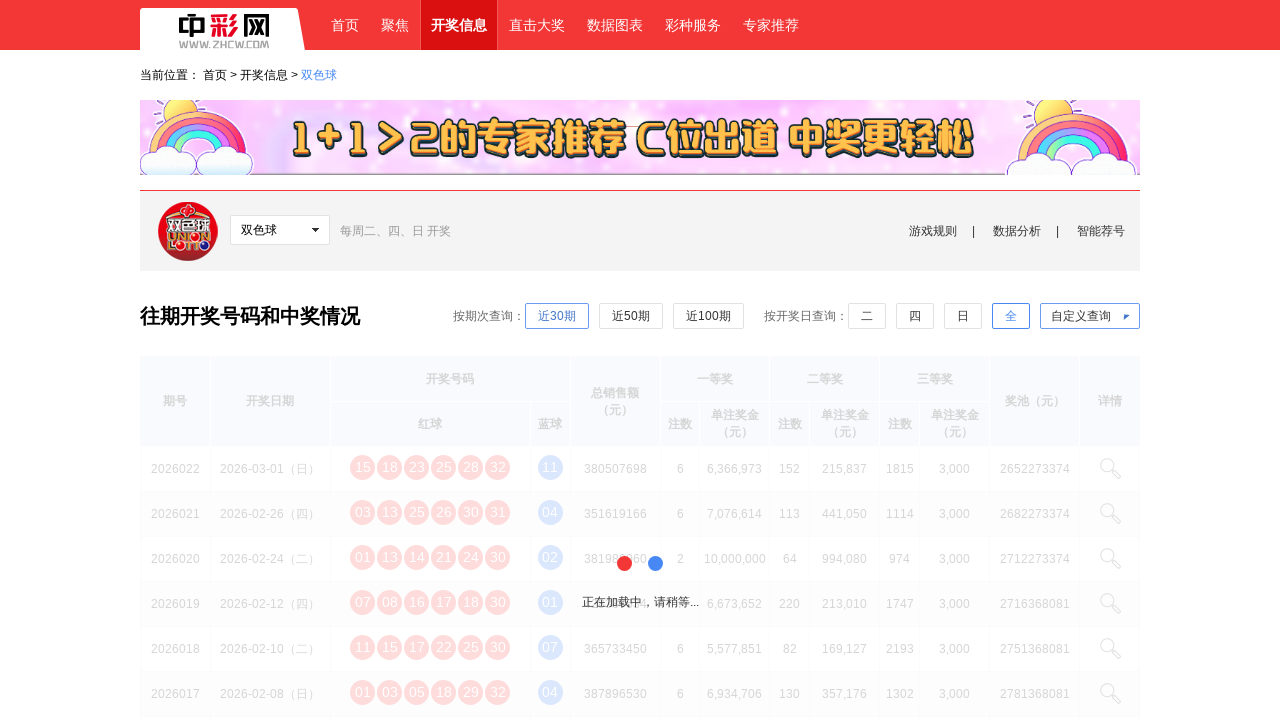

Waited for search results to load
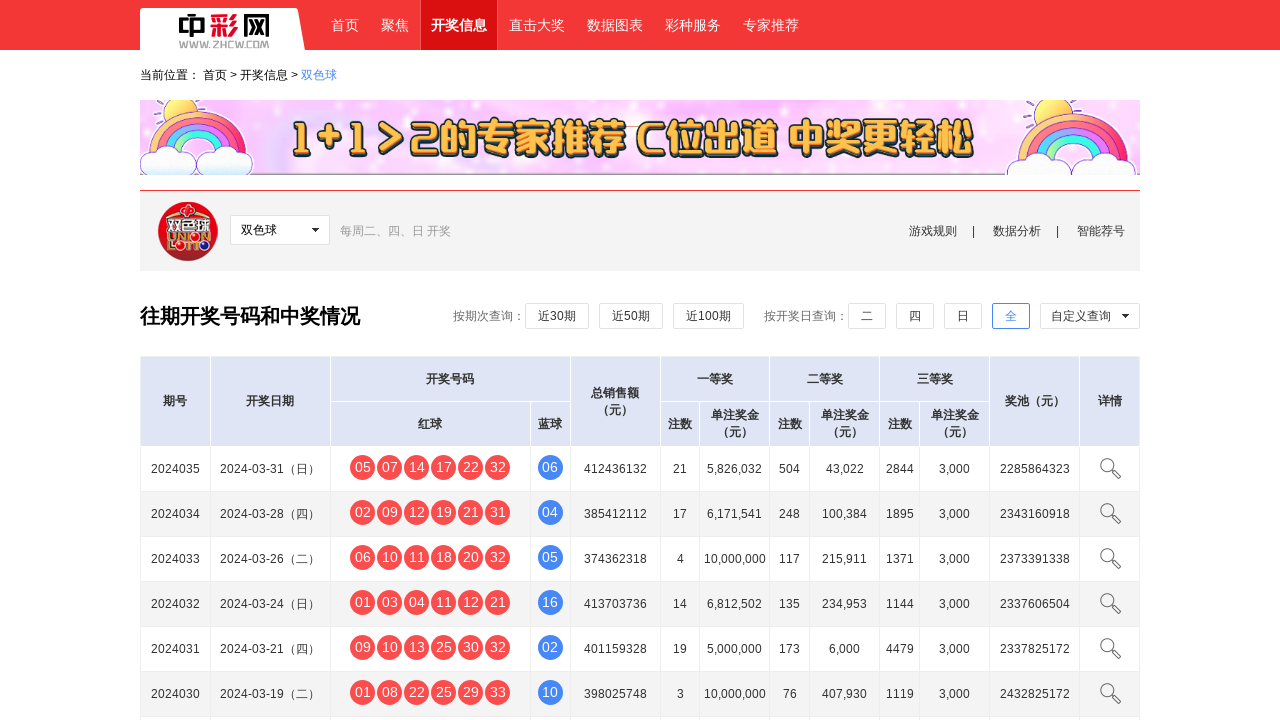

Verified lottery results table is displayed
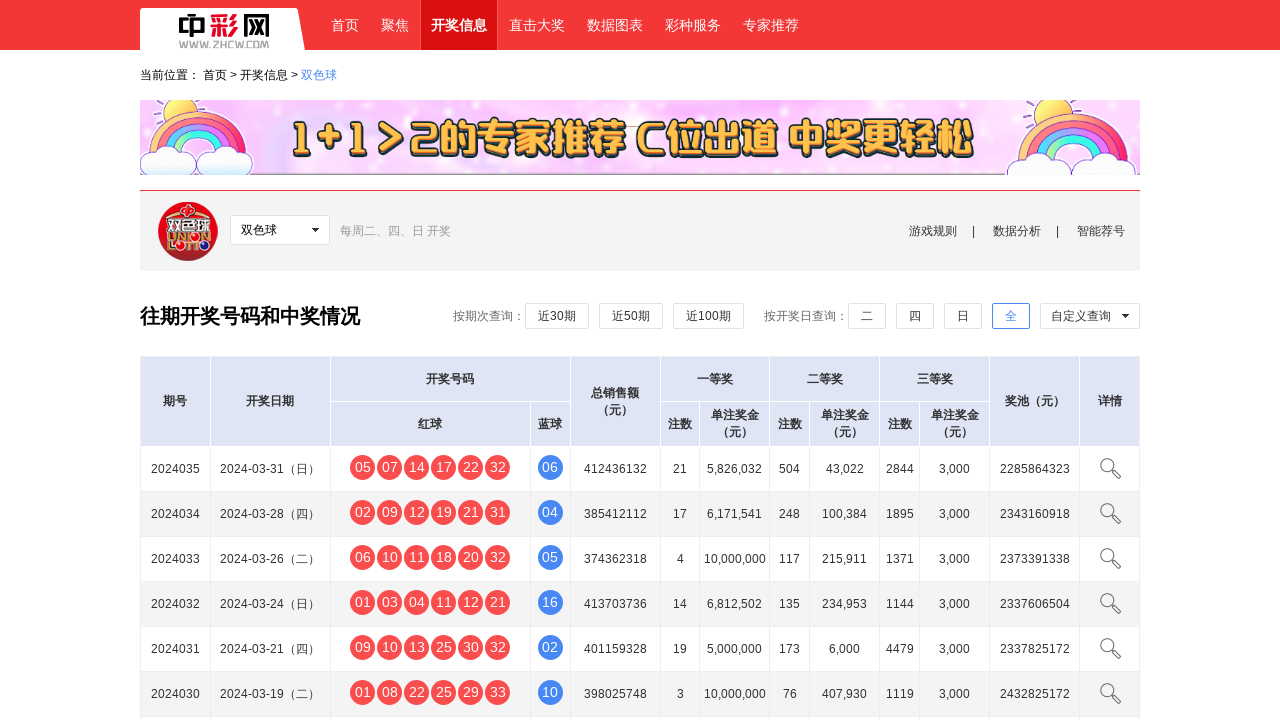

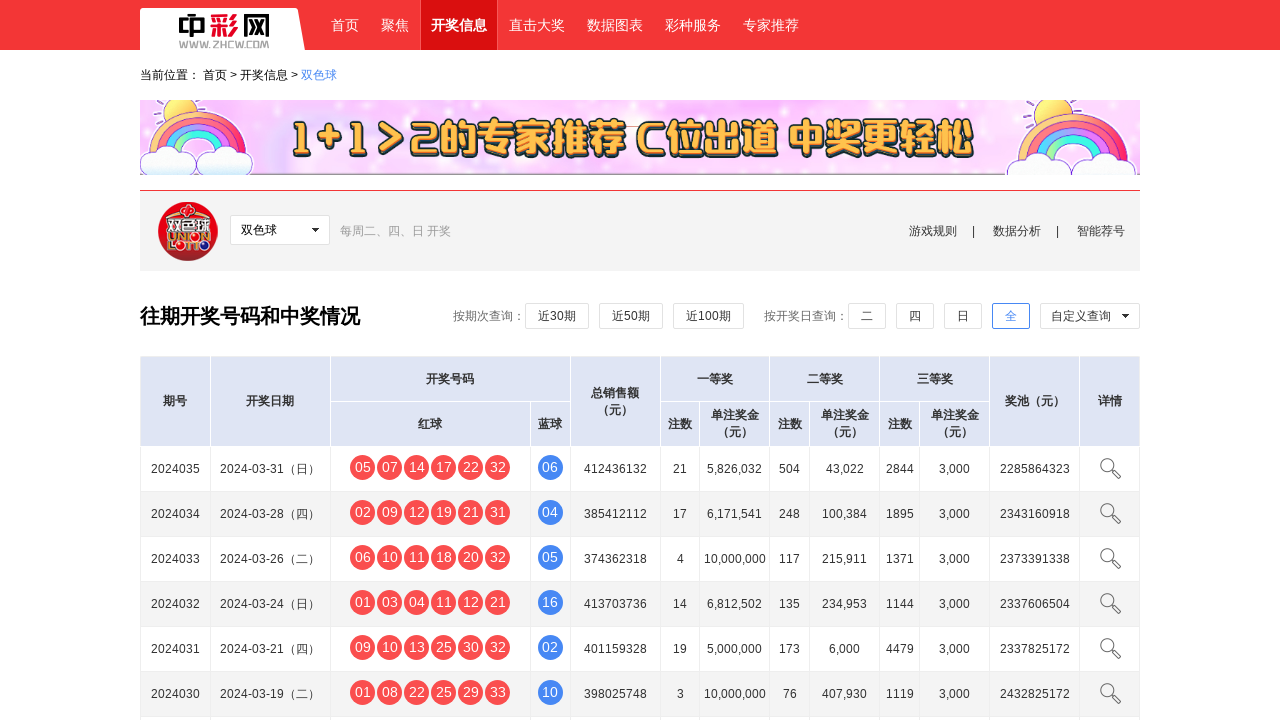